Navigates to the UK government's holiday entitlement calculator page, hovers over the start button, and clicks it to begin the form.

Starting URL: https://www.gov.uk/calculate-your-holiday-entitlement

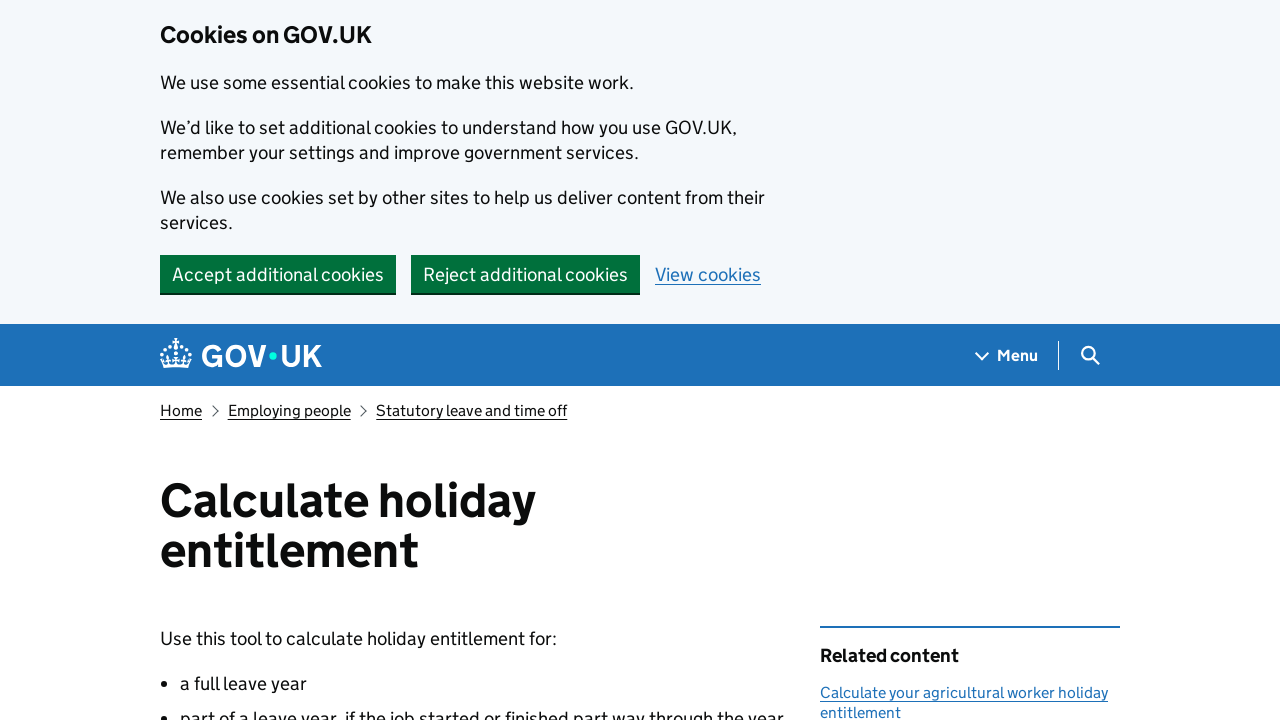

Navigated to UK government holiday entitlement calculator page
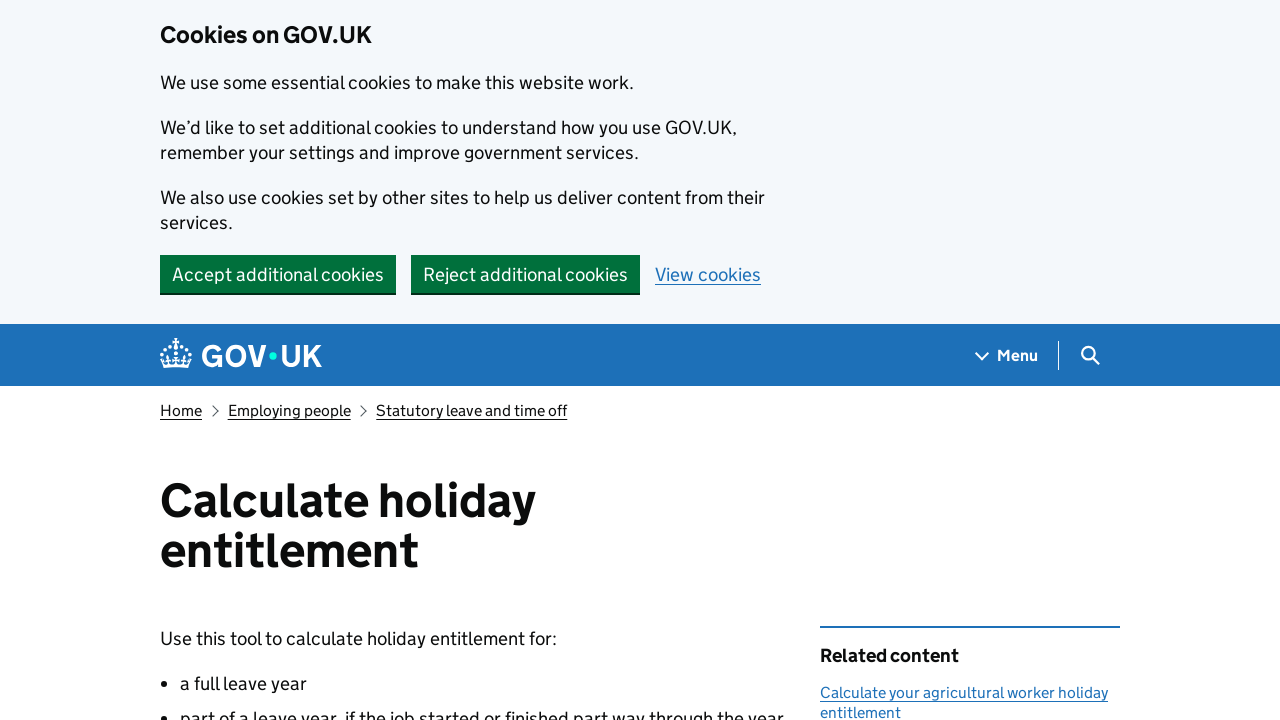

Located the 'Start now' button
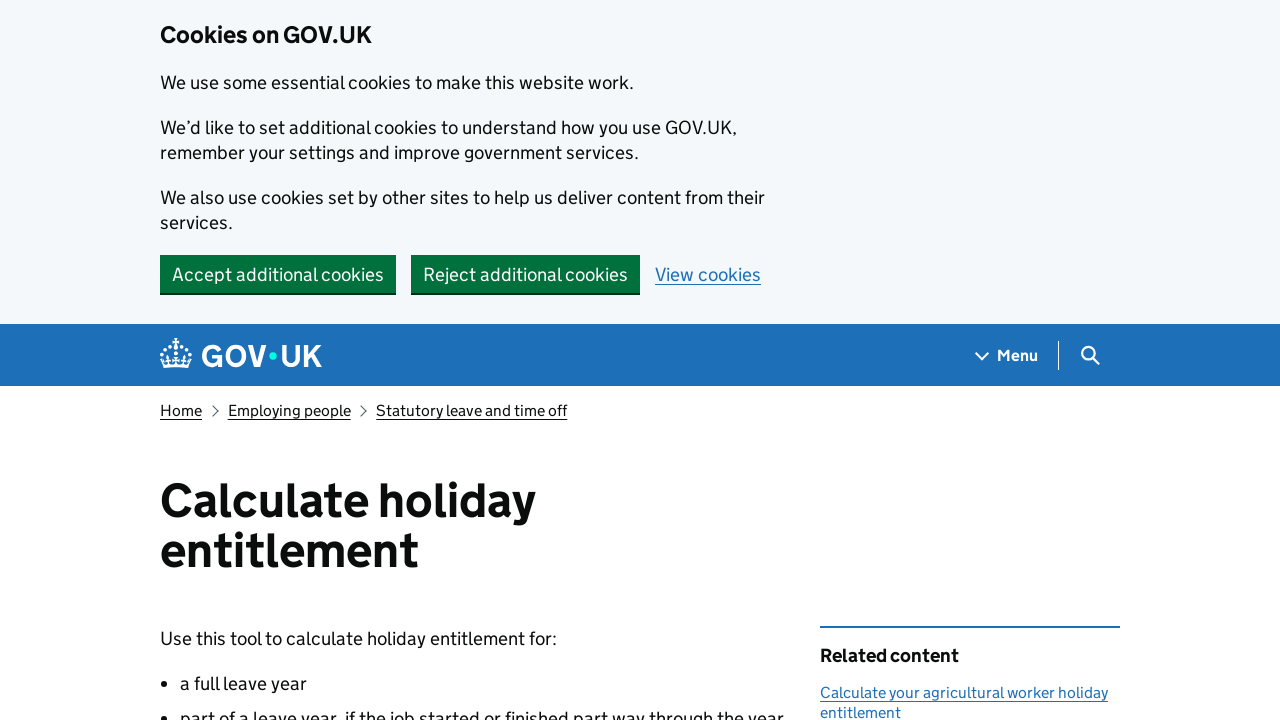

Hovered over the 'Start now' button at (238, 360) on internal:role=button[name="Start now"i]
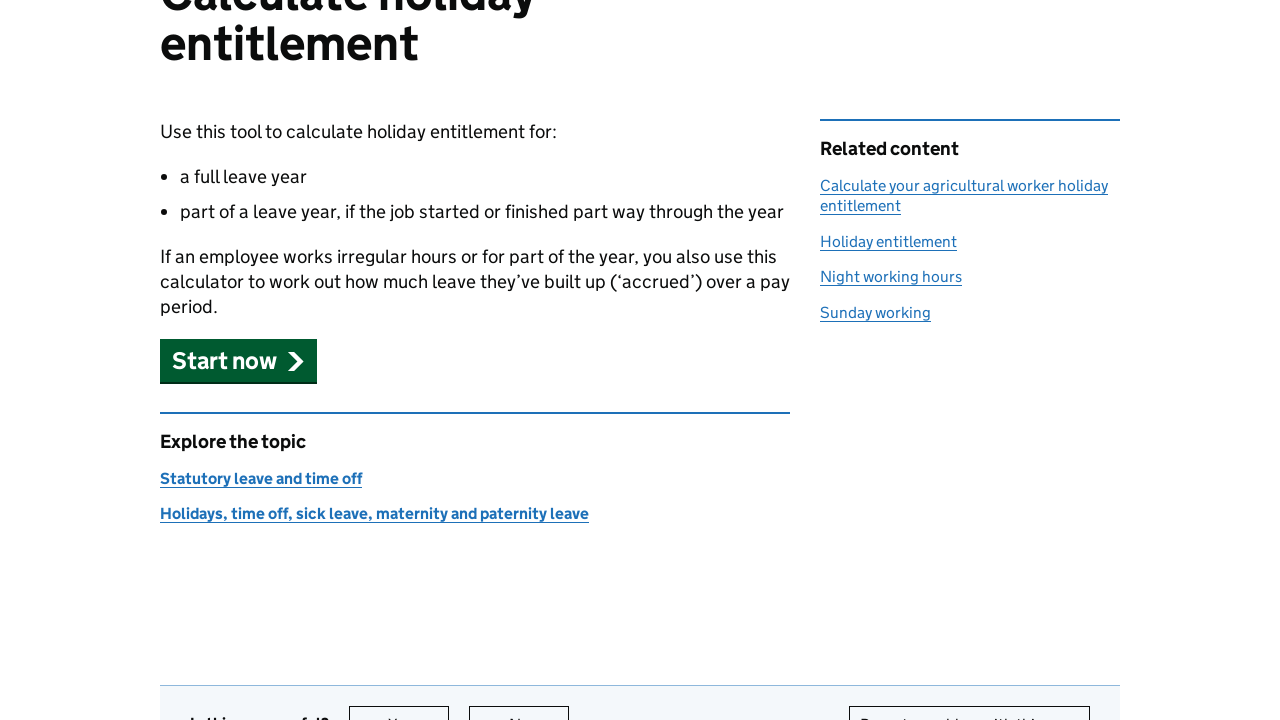

Clicked the 'Start now' button to begin the form at (238, 360) on internal:role=button[name="Start now"i]
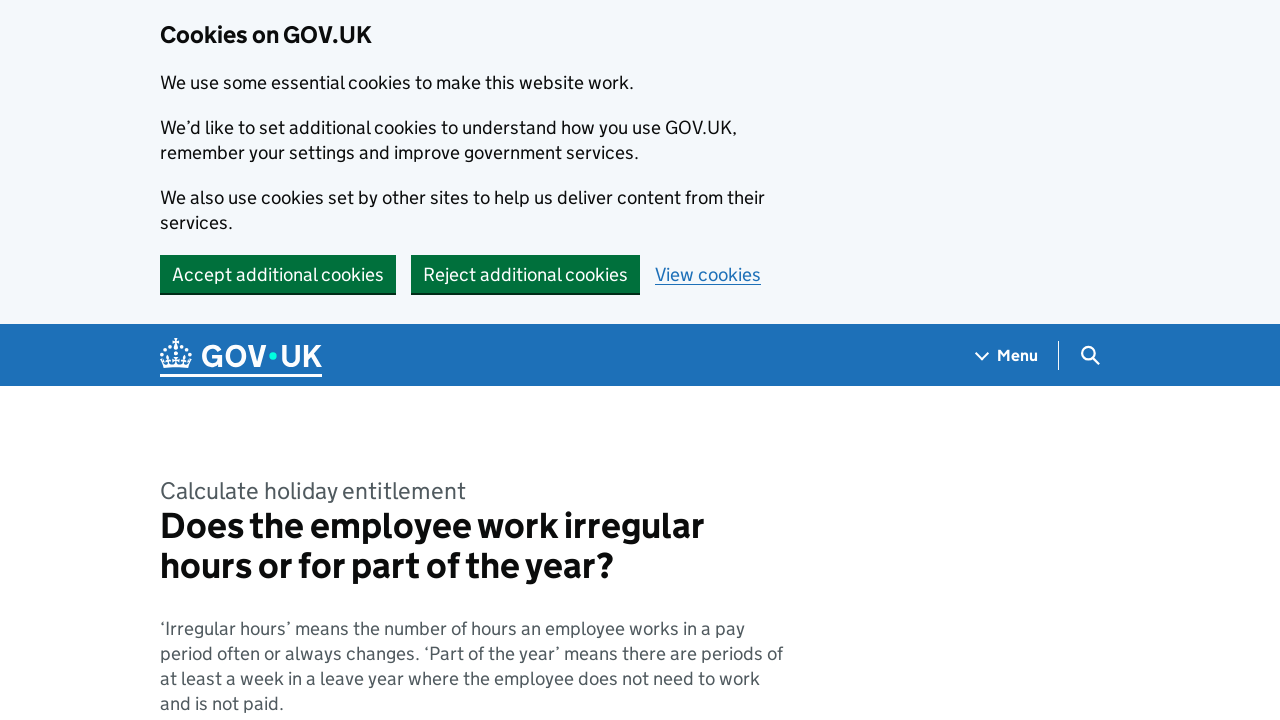

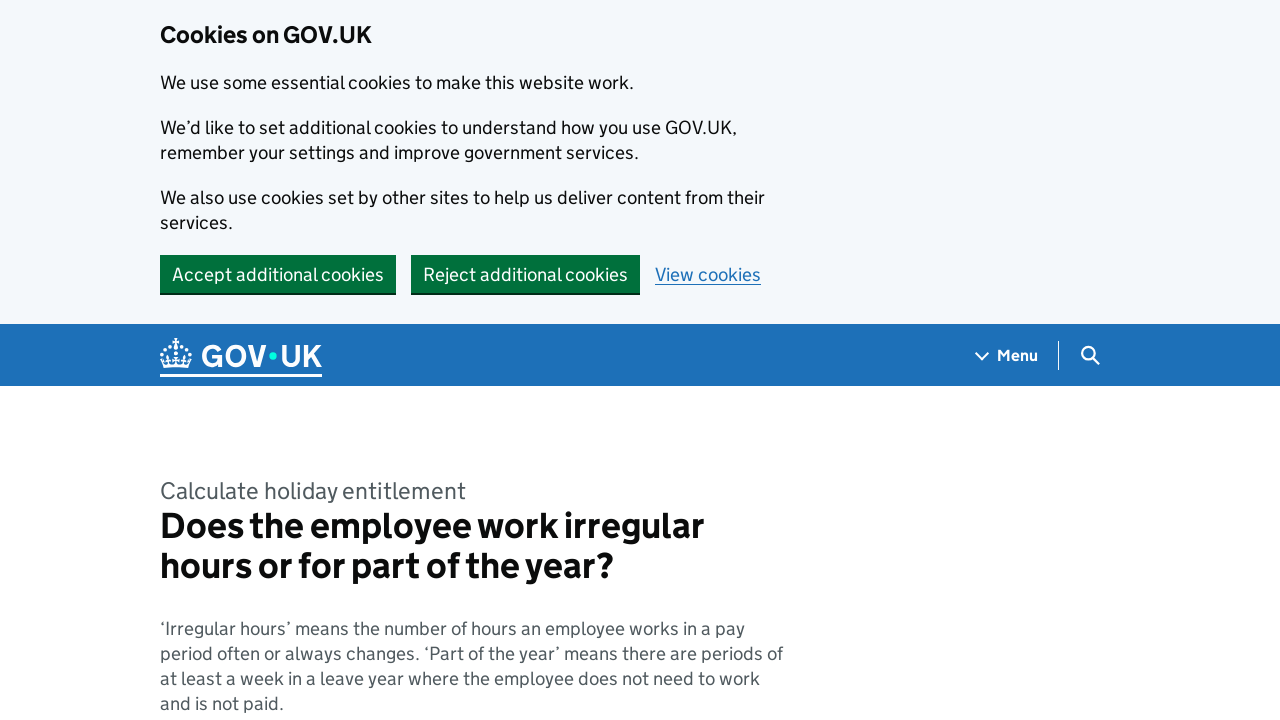